Tests showing all items after filtering by active and completed

Starting URL: https://demo.playwright.dev/todomvc

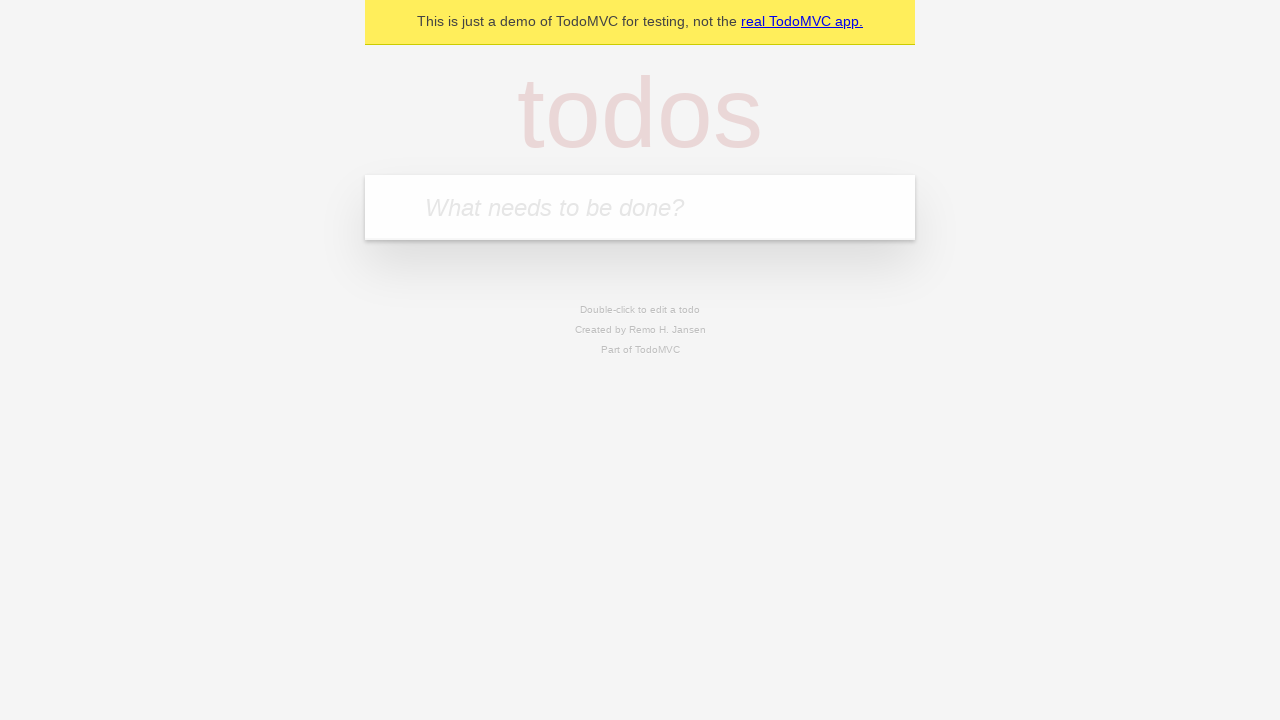

Filled todo input with 'buy some cheese' on internal:attr=[placeholder="What needs to be done?"i]
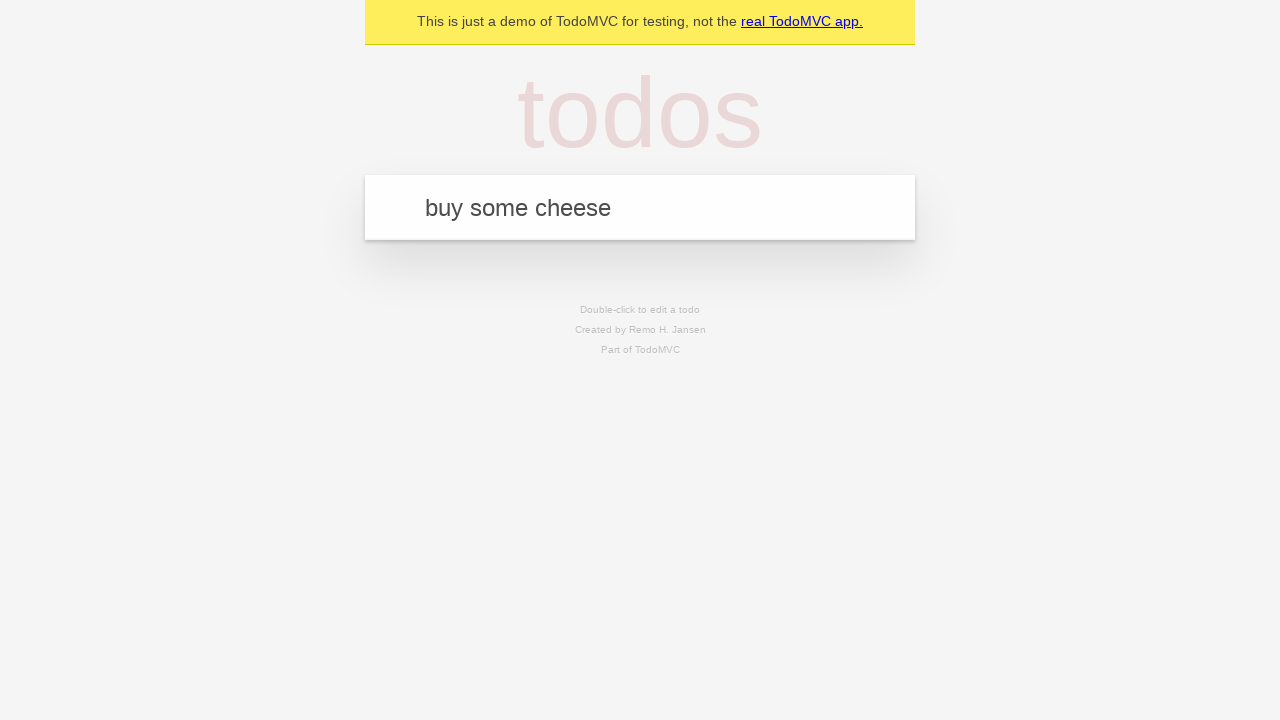

Pressed Enter to add first todo on internal:attr=[placeholder="What needs to be done?"i]
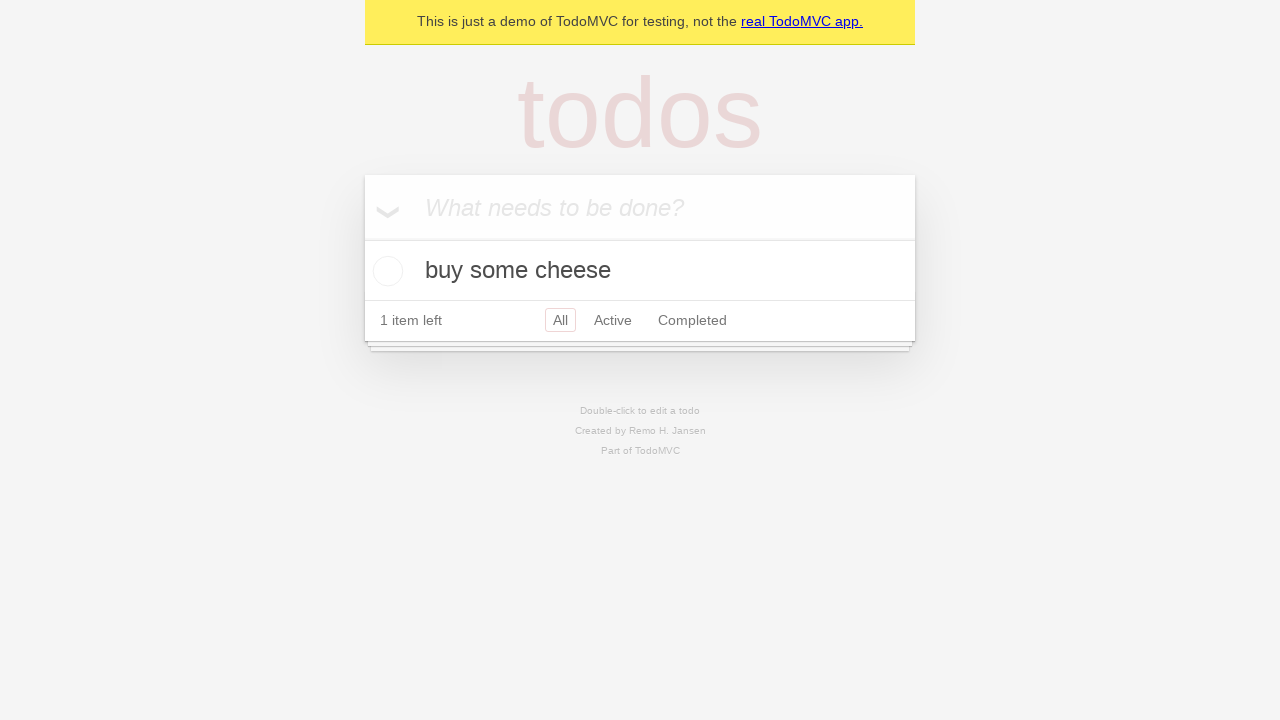

Filled todo input with 'feed the cat' on internal:attr=[placeholder="What needs to be done?"i]
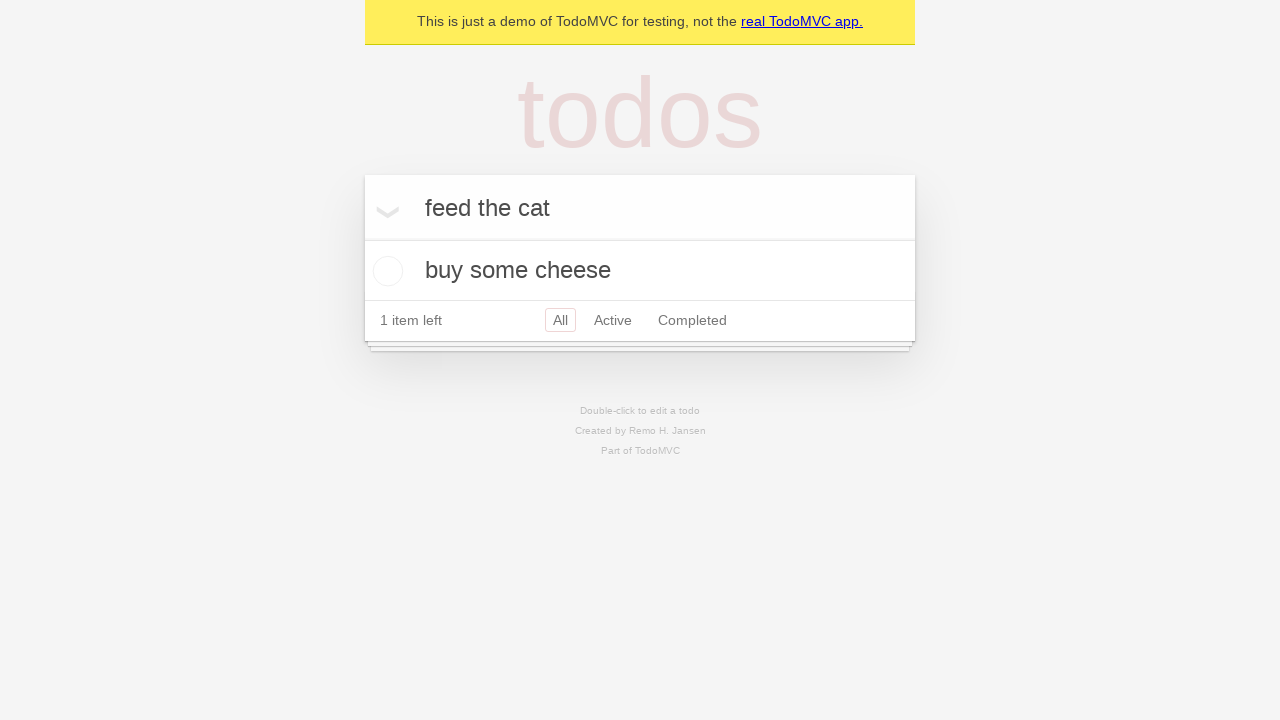

Pressed Enter to add second todo on internal:attr=[placeholder="What needs to be done?"i]
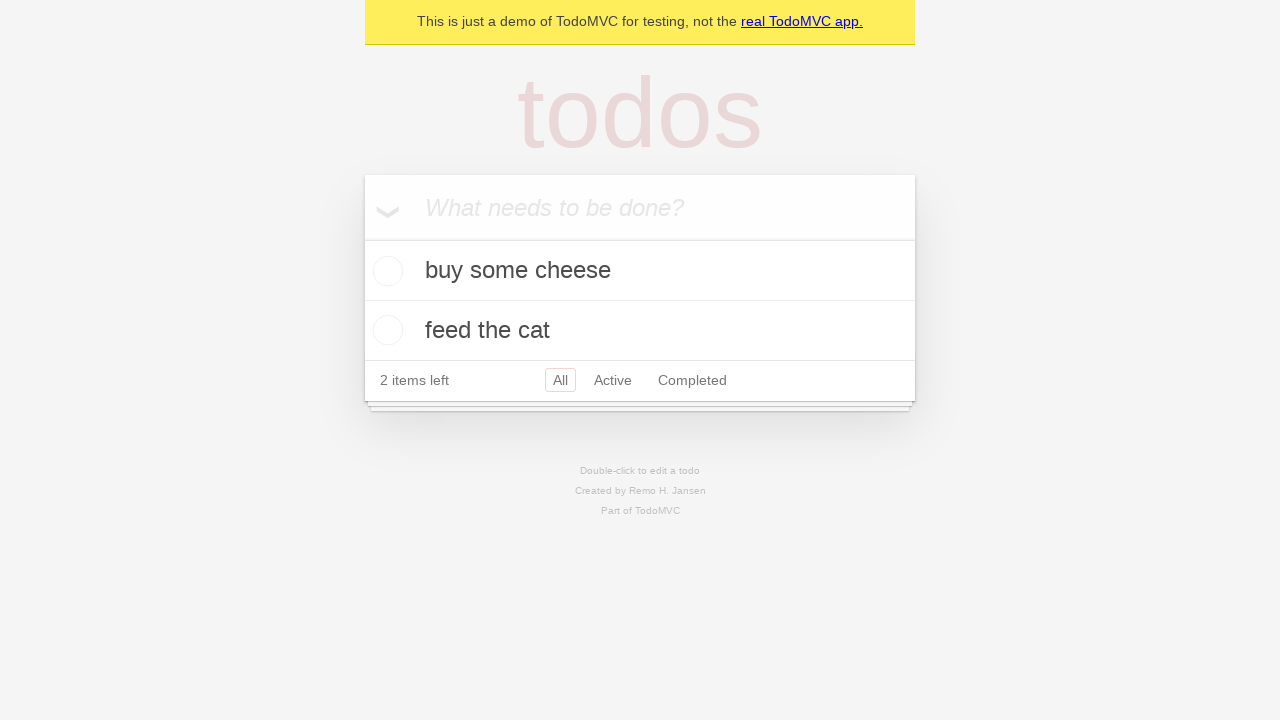

Filled todo input with 'book a doctors appointment' on internal:attr=[placeholder="What needs to be done?"i]
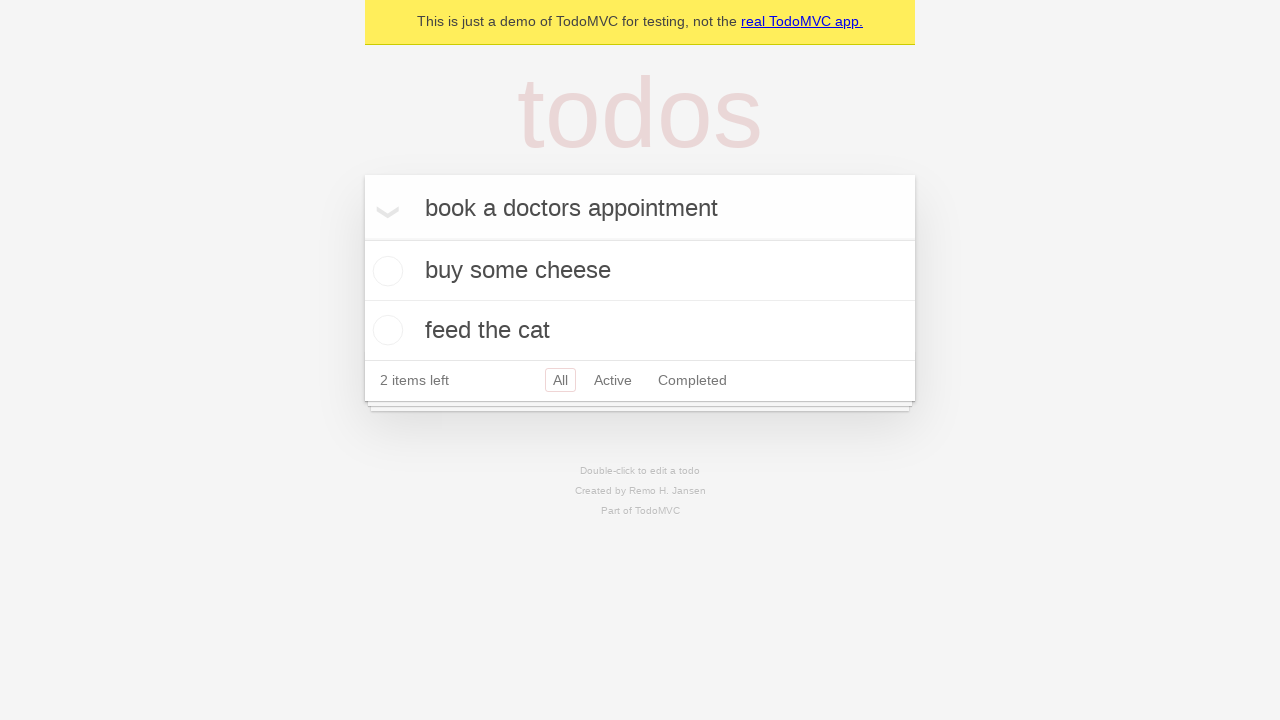

Pressed Enter to add third todo on internal:attr=[placeholder="What needs to be done?"i]
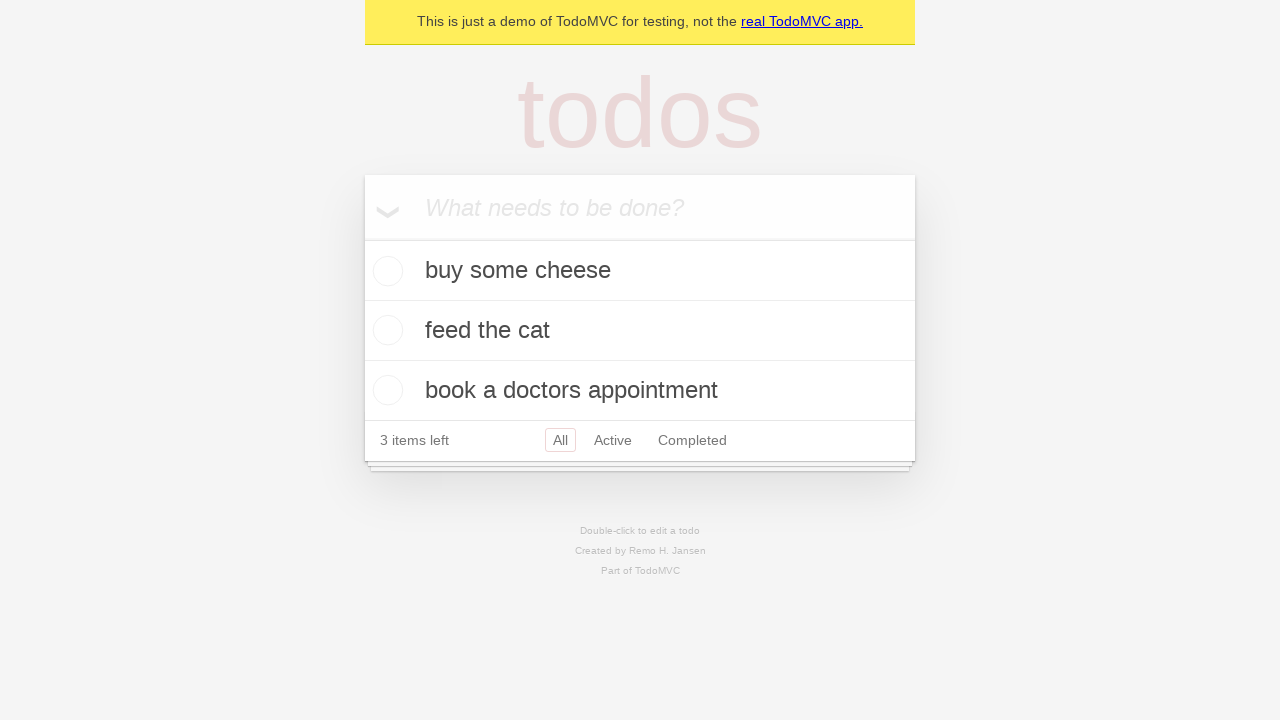

Checked the second todo item to mark it as completed at (385, 330) on internal:testid=[data-testid="todo-item"s] >> nth=1 >> internal:role=checkbox
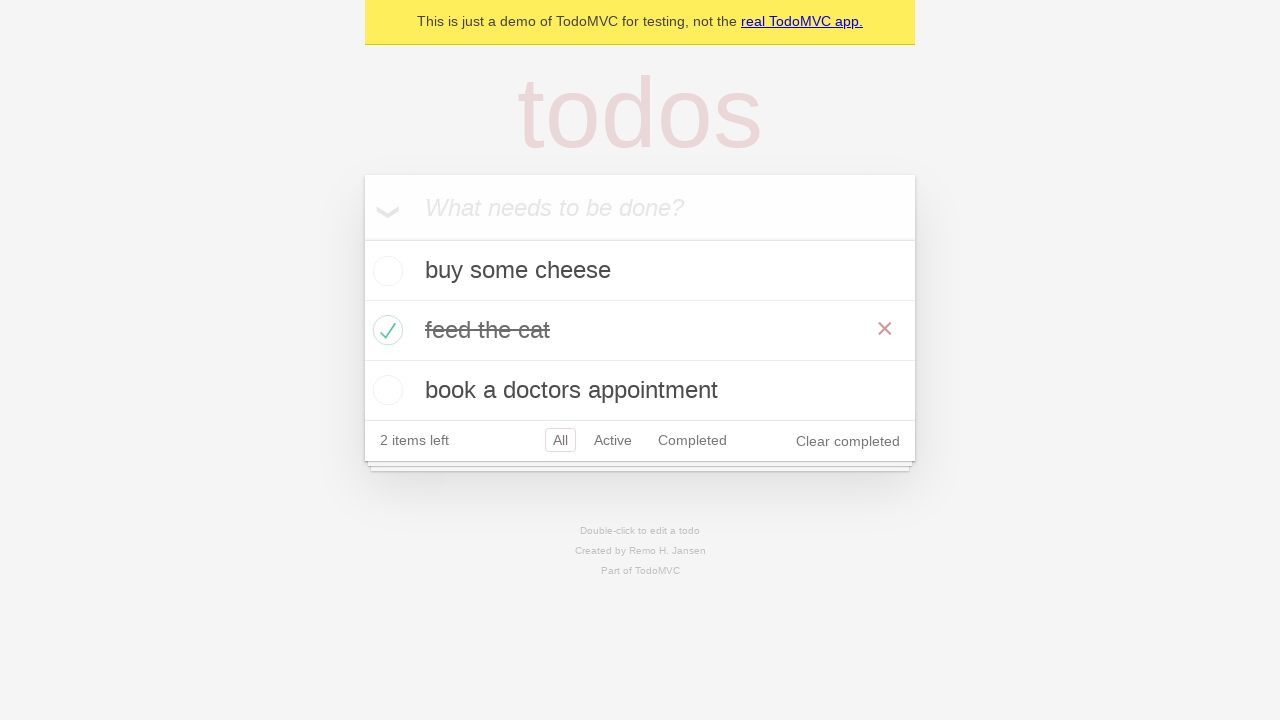

Clicked Active filter to show only active todos at (613, 440) on internal:role=link[name="Active"i]
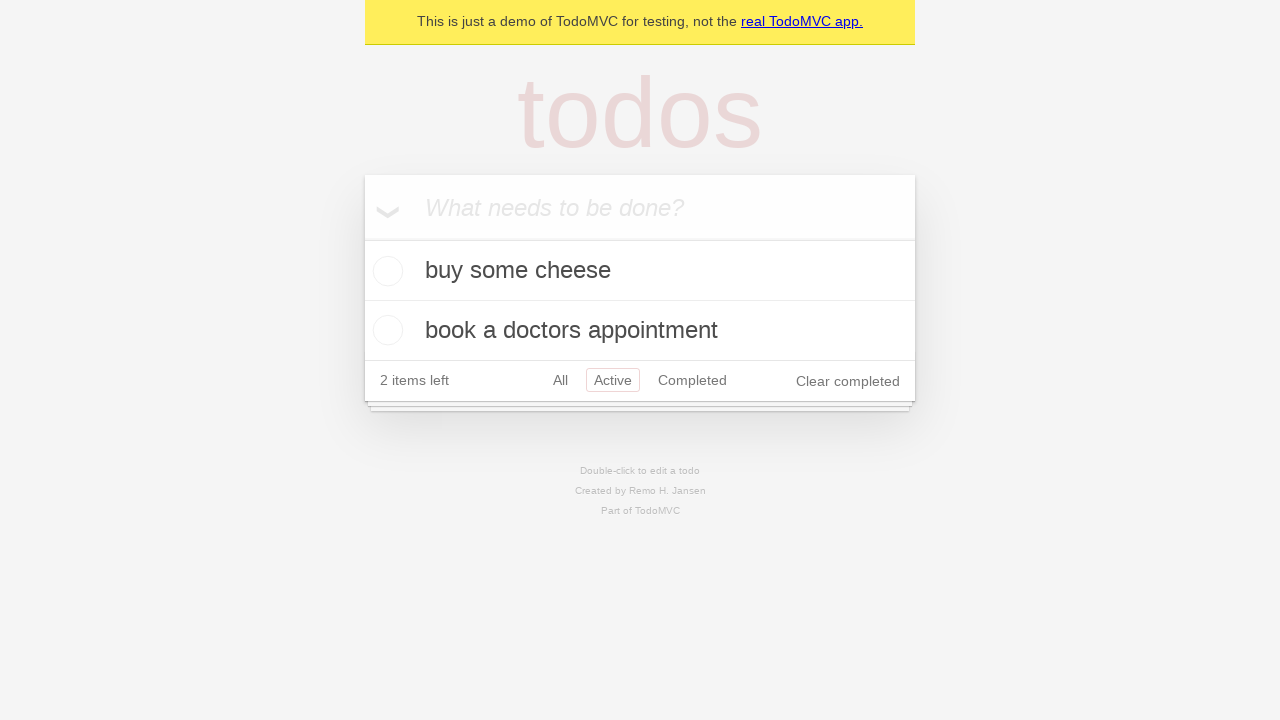

Clicked Completed filter to show only completed todos at (692, 380) on internal:role=link[name="Completed"i]
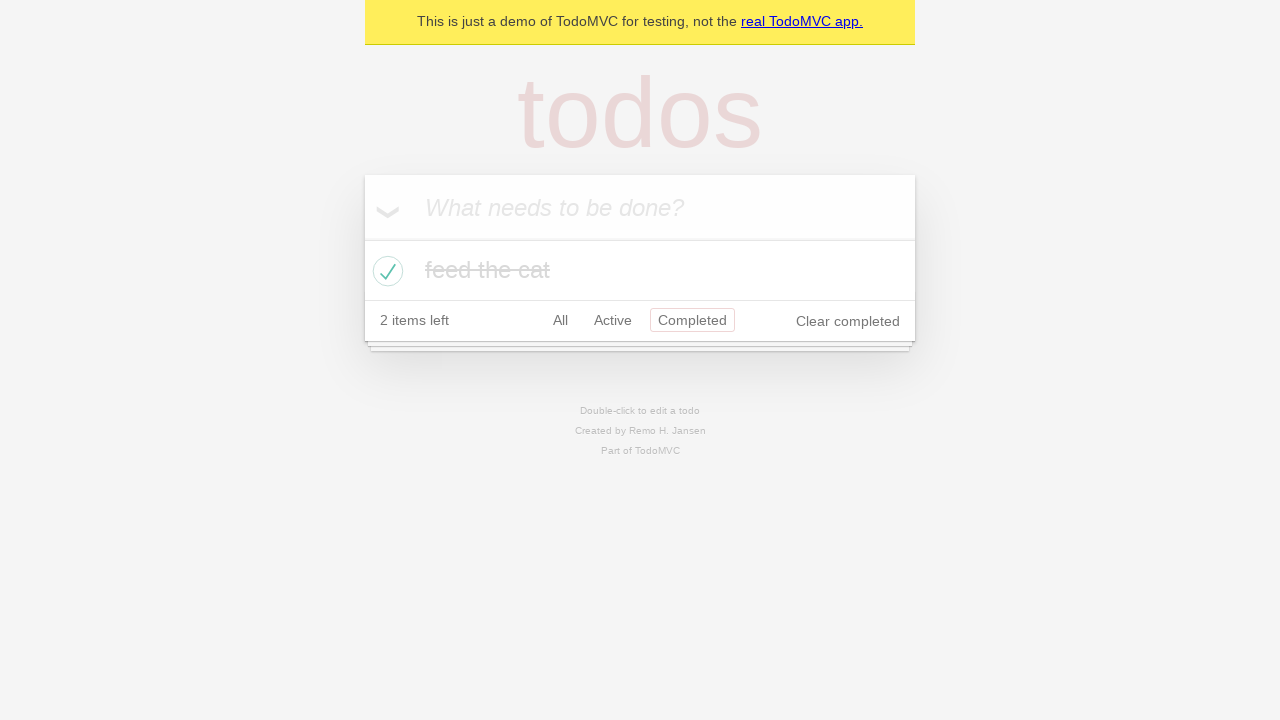

Clicked All filter to display all items at (560, 320) on internal:role=link[name="All"i]
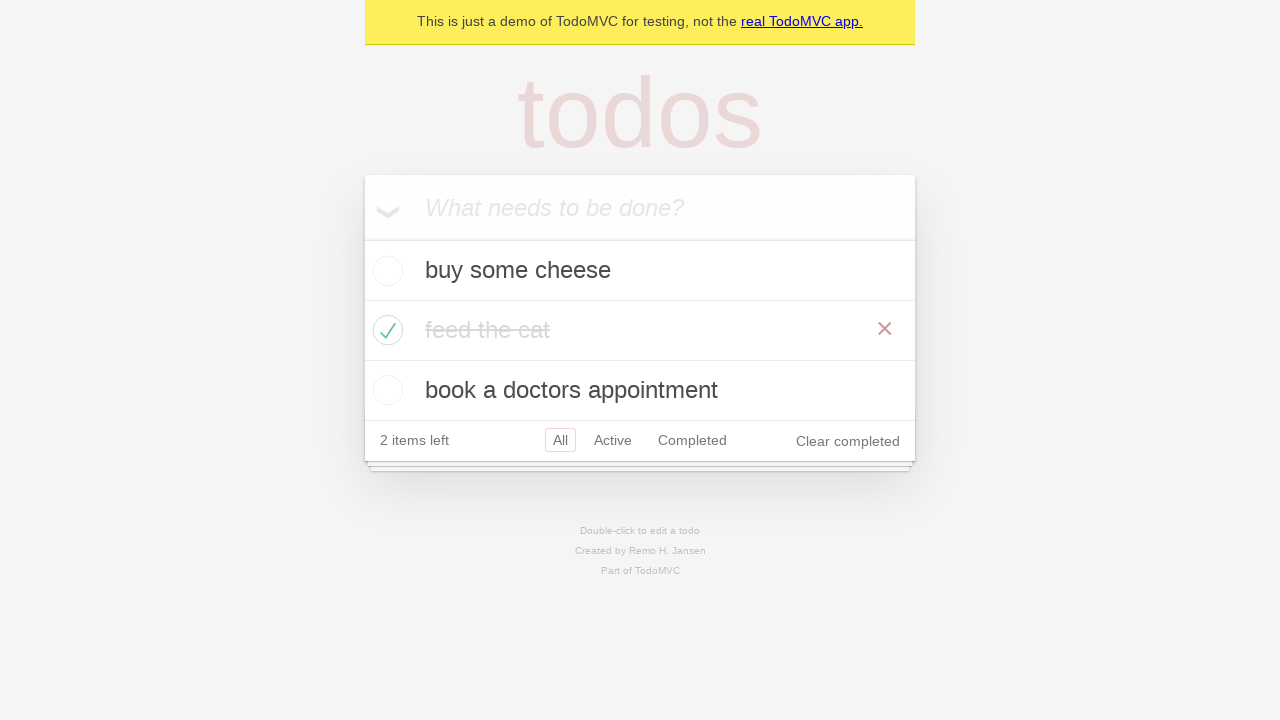

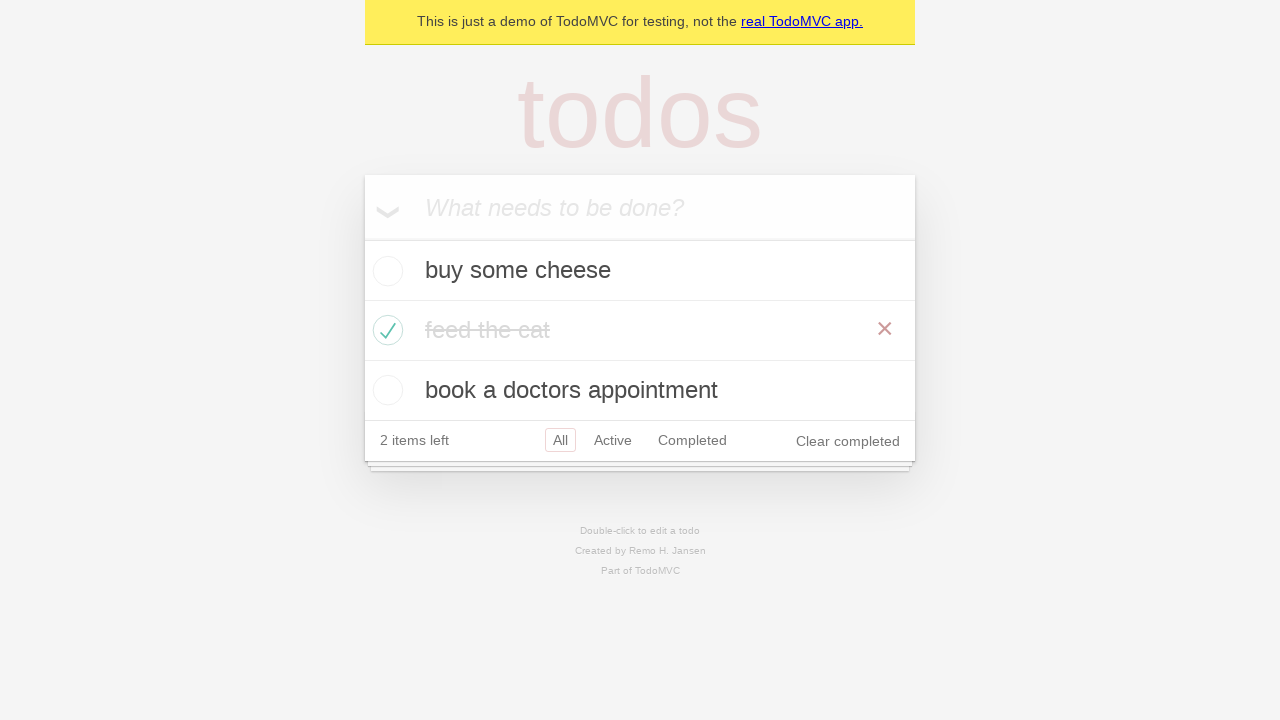